Navigates to JPL Space image page and clicks a button to view the full featured image

Starting URL: https://data-class-jpl-space.s3.amazonaws.com/JPL_Space/index.html

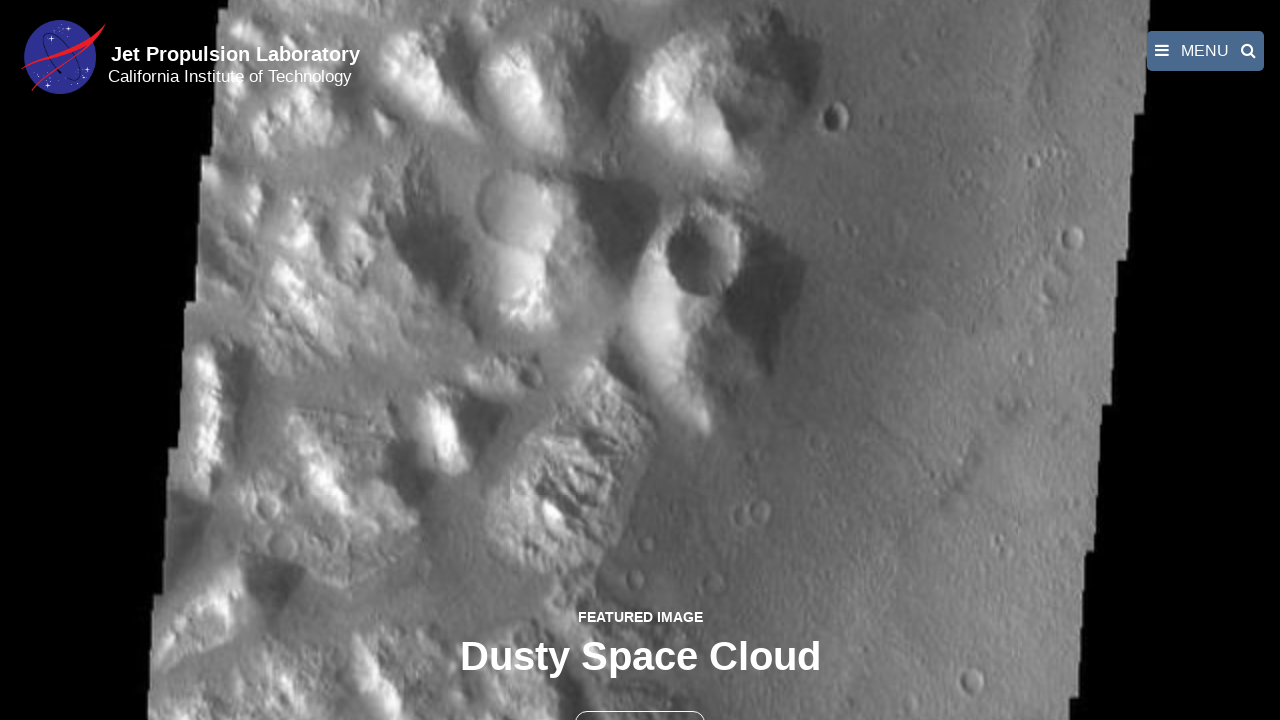

Navigated to JPL Space image page
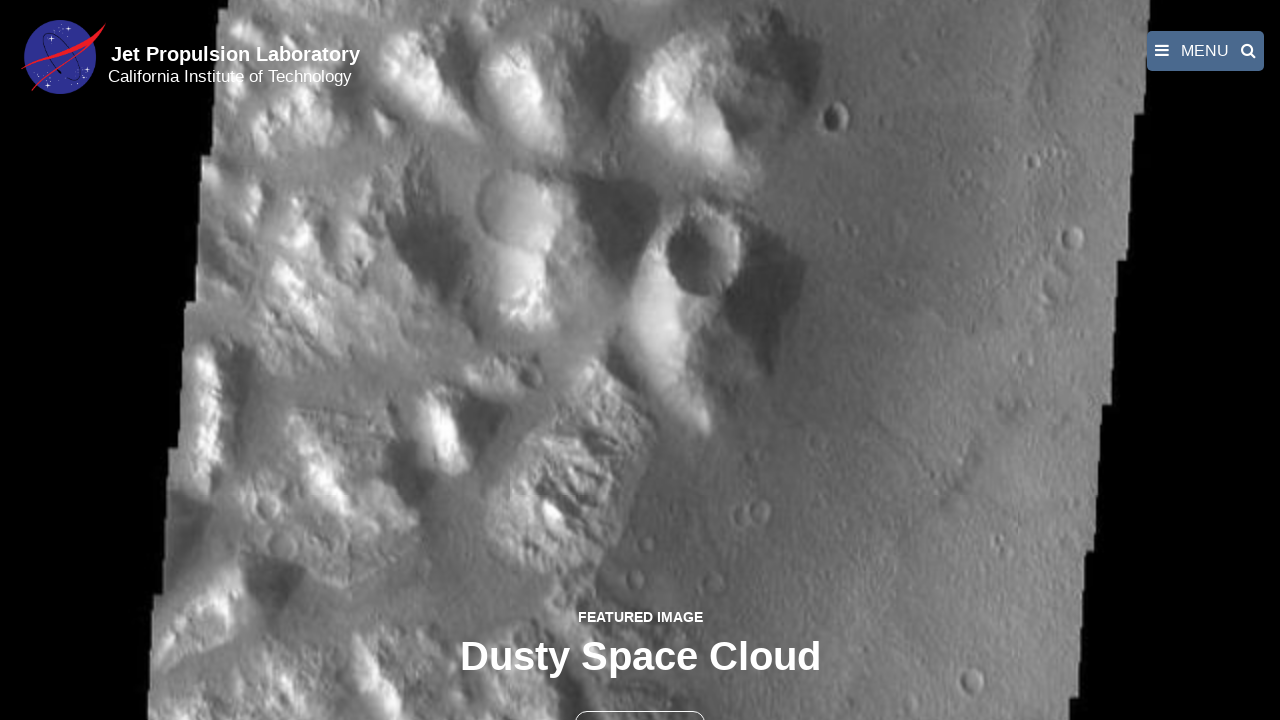

Clicked the button to view full featured image at (640, 699) on button >> nth=1
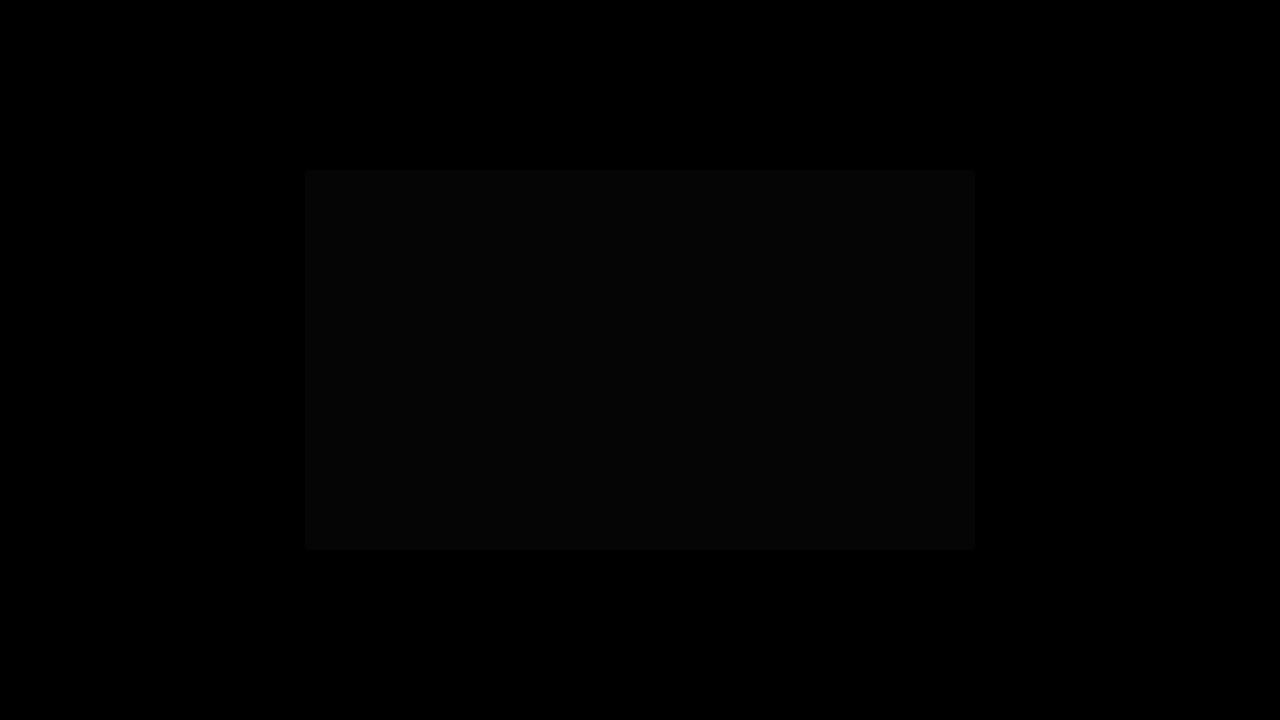

Full featured image displayed
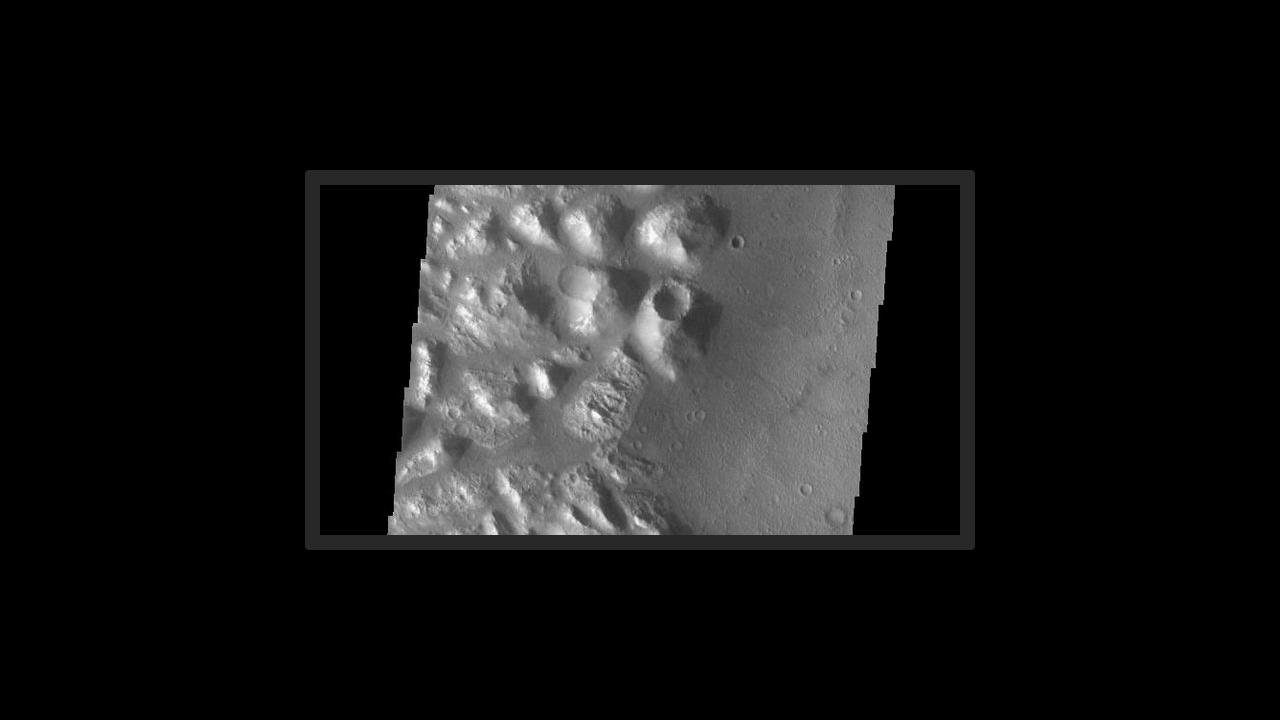

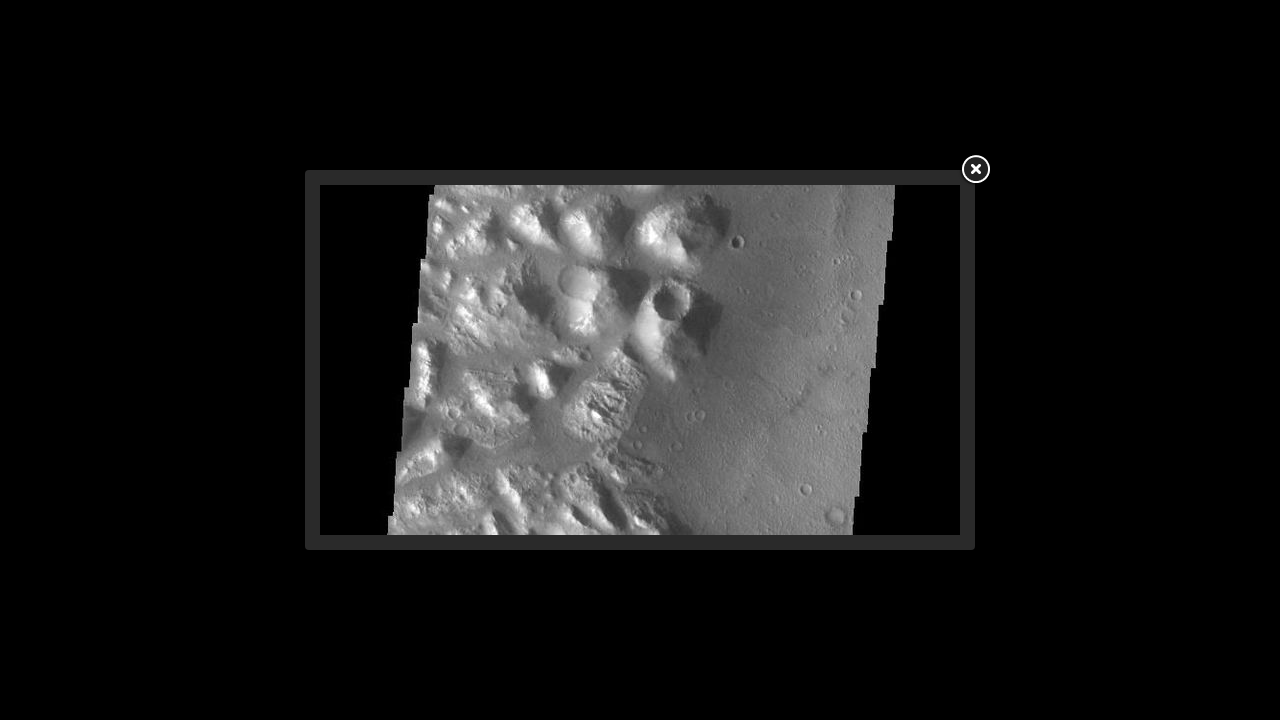